Tests selecting dropdown options using keyboard navigation - pressing Down arrow on product quality dropdown to select "good" and Up arrow on support quality dropdown to select "poor"

Starting URL: https://suvroc.github.io/selenium-mail-course/05/workshop.html

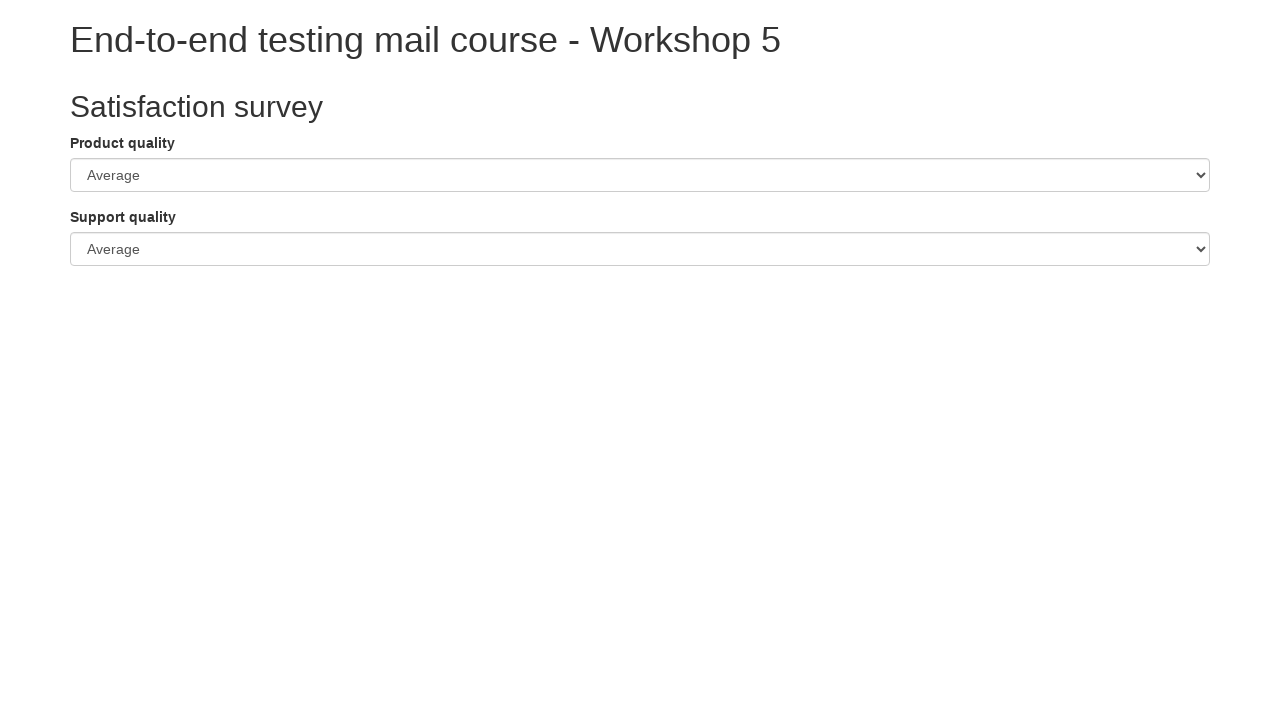

Navigated to workshop page
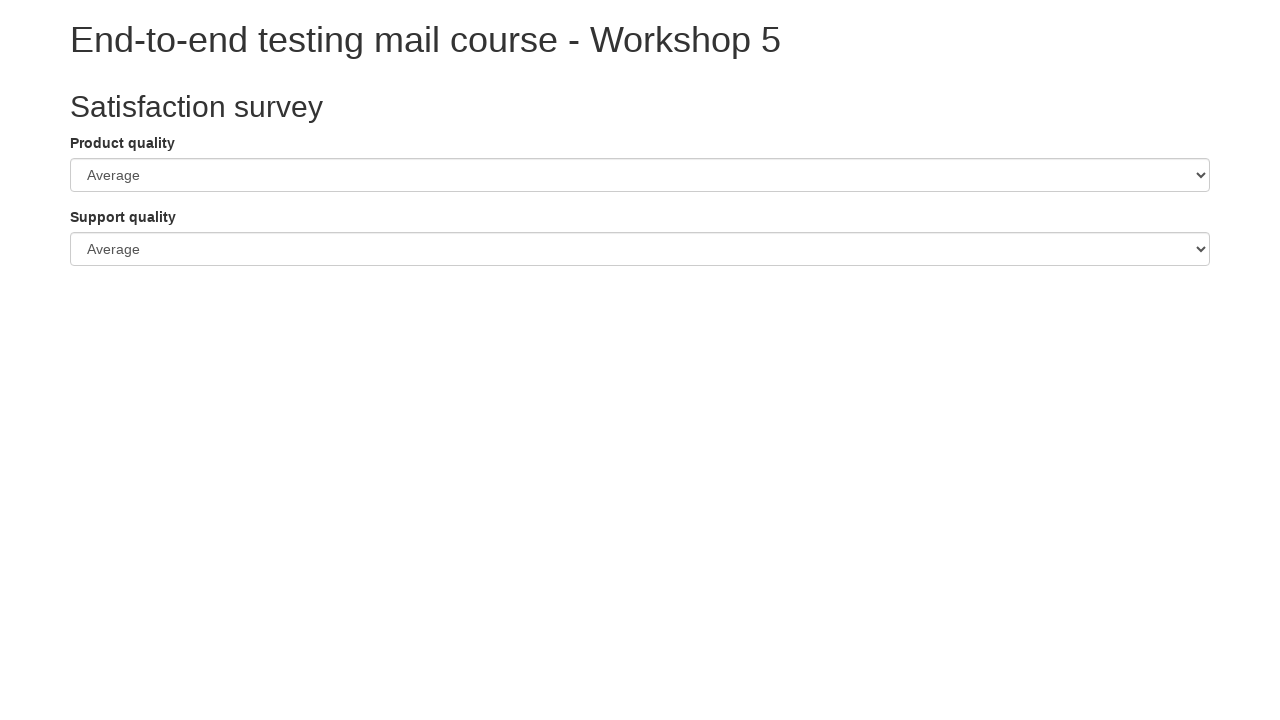

Located product quality dropdown element
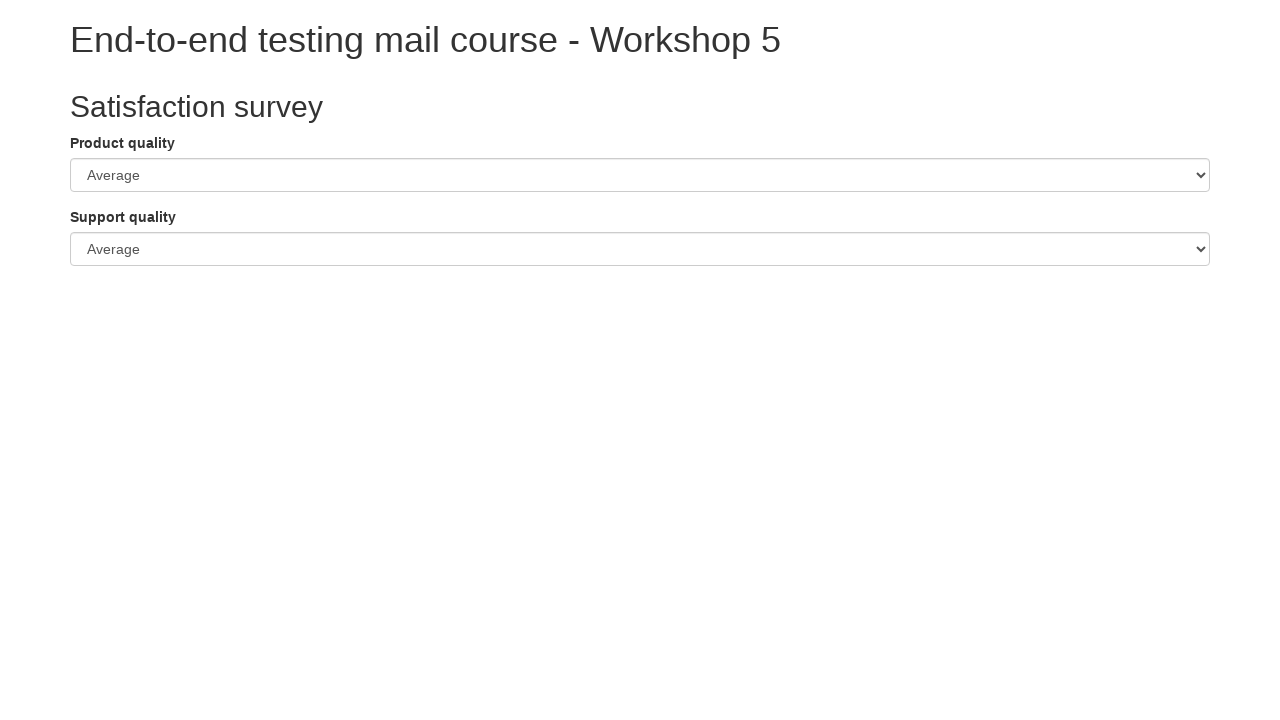

Focused on product quality dropdown on #procuctQualityElement
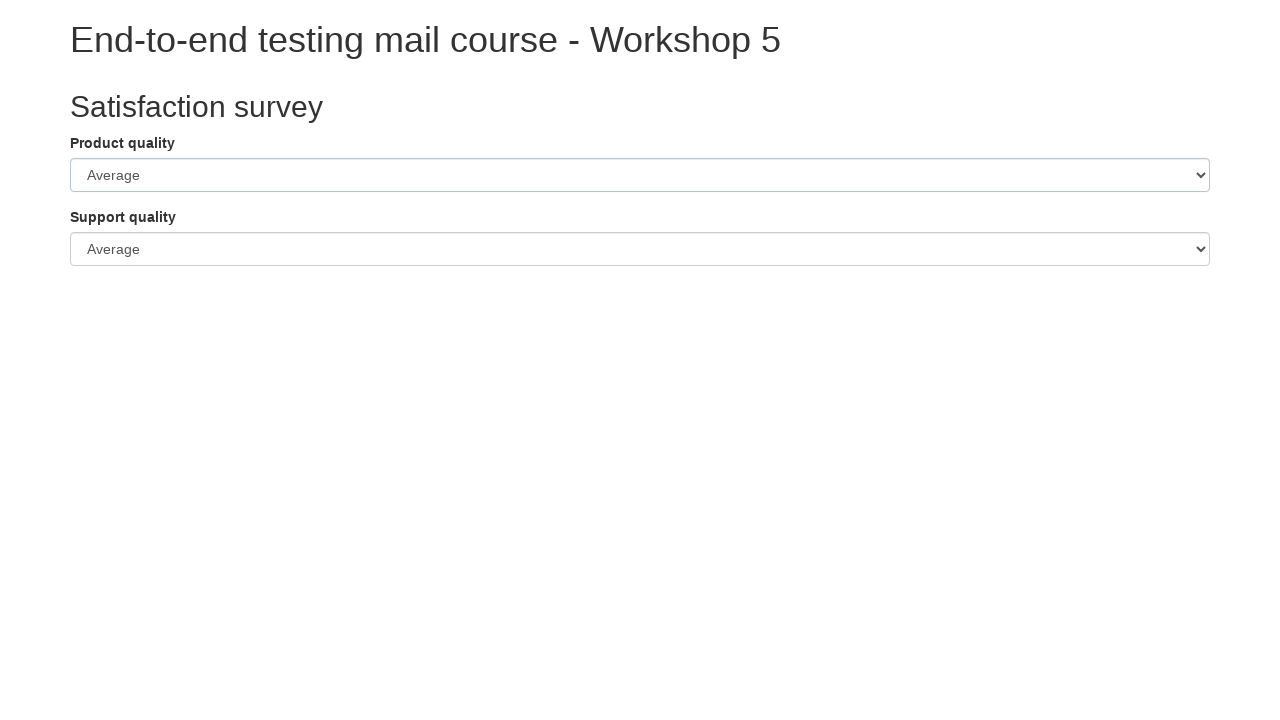

Pressed Down arrow on product quality dropdown to select 'good' on #procuctQualityElement
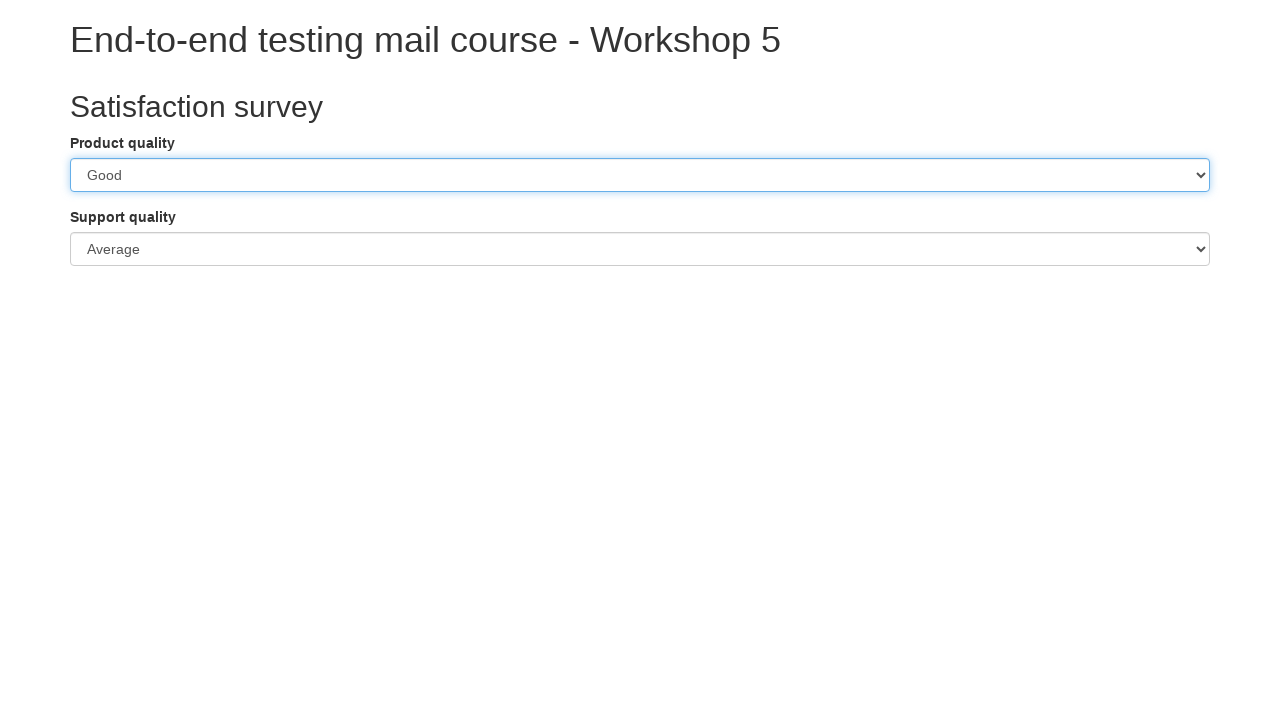

Located support quality dropdown element
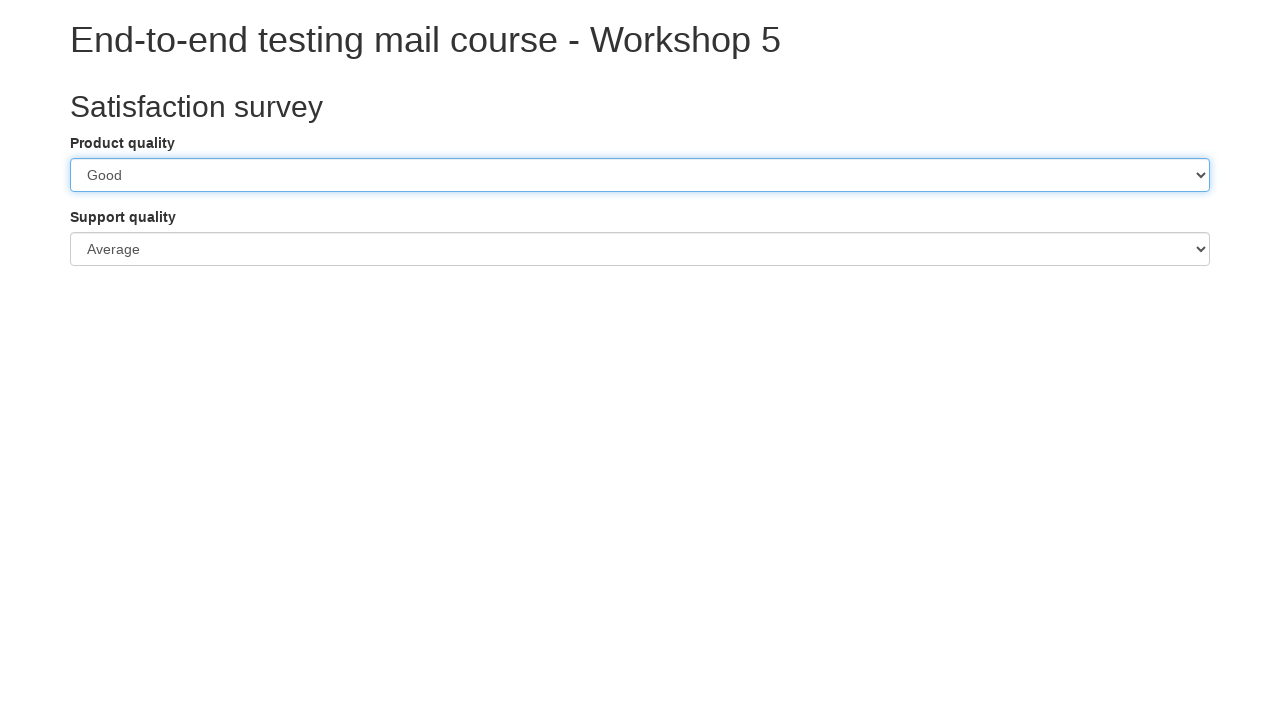

Focused on support quality dropdown on #supportQualityElement
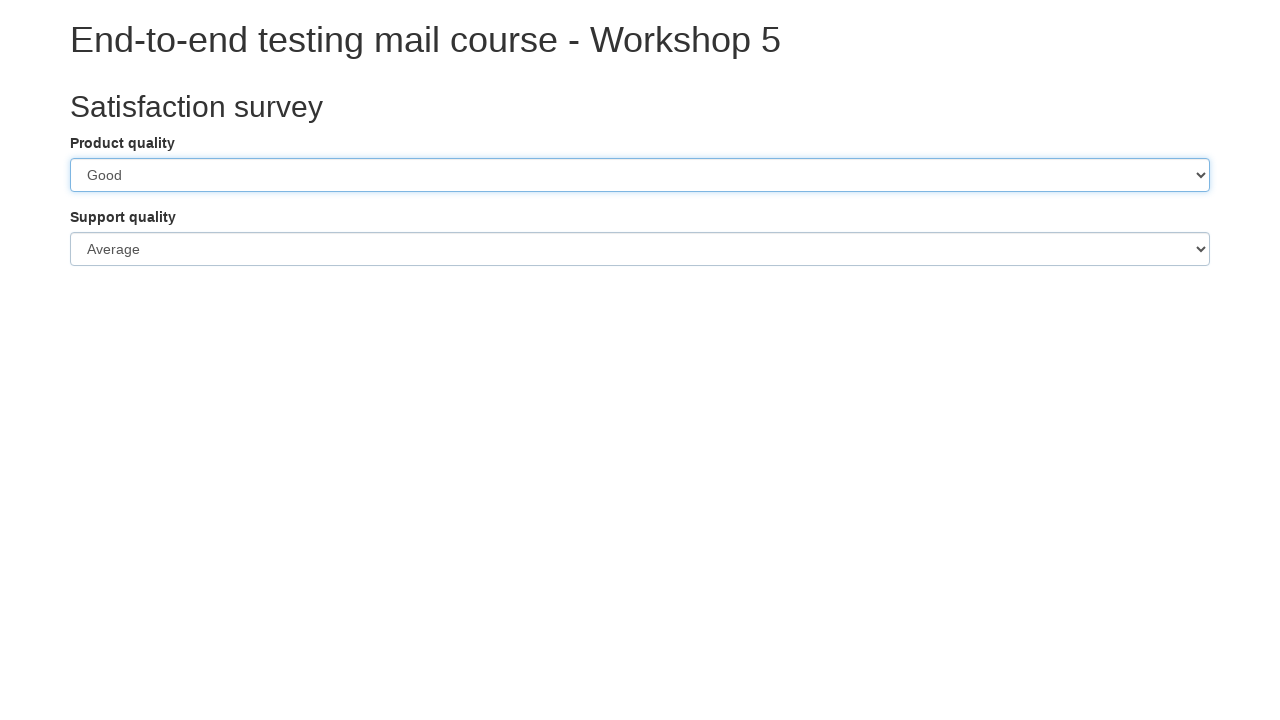

Pressed Up arrow on support quality dropdown to select 'poor' on #supportQualityElement
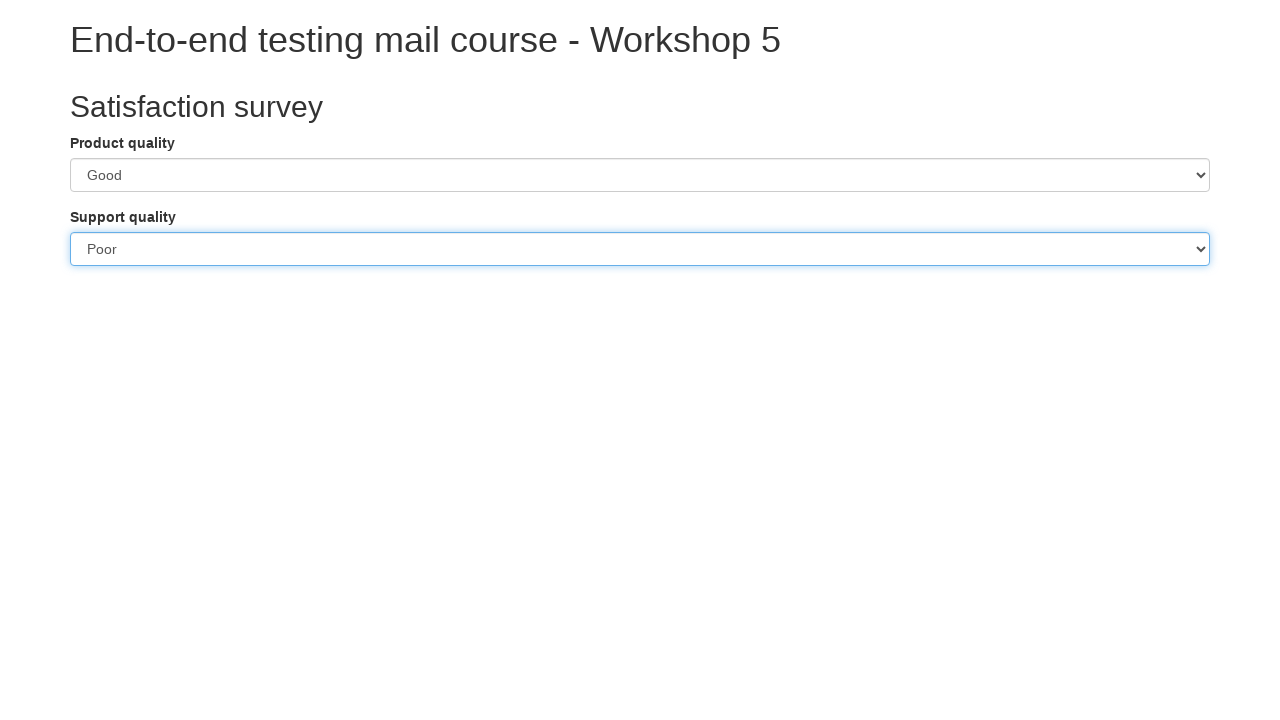

Verified product quality dropdown value is 'good'
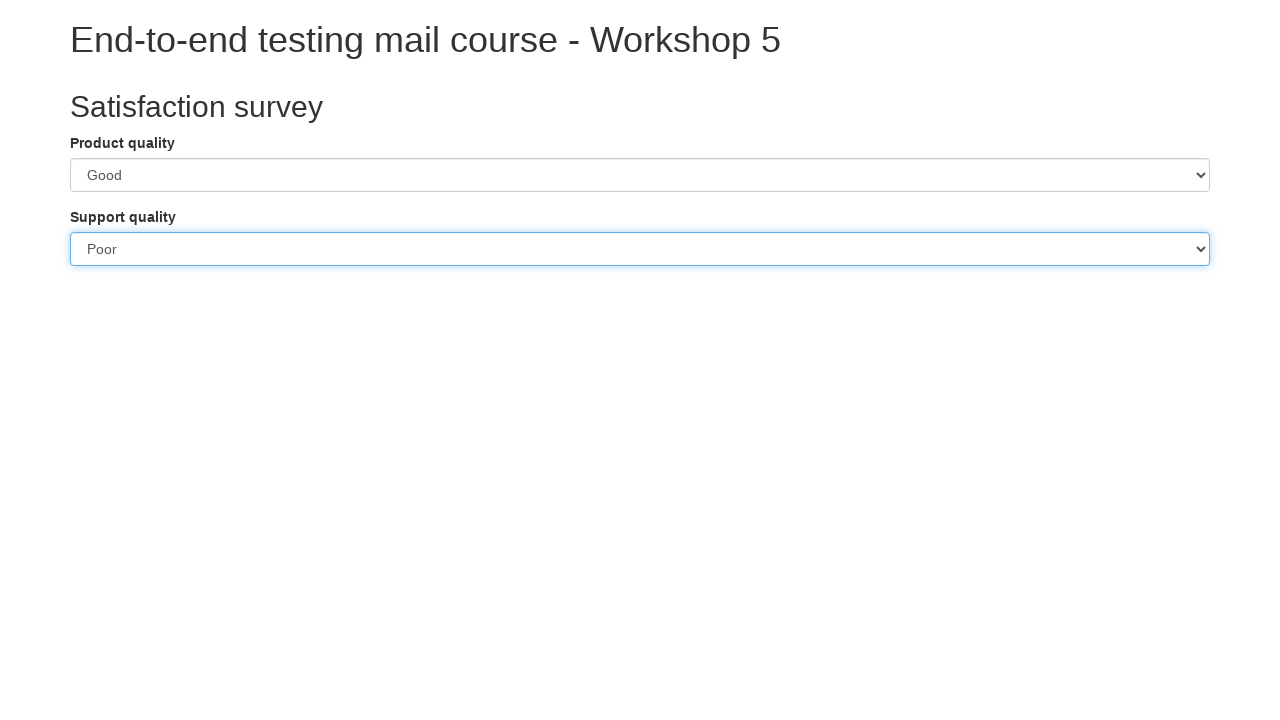

Verified support quality dropdown value is 'poor'
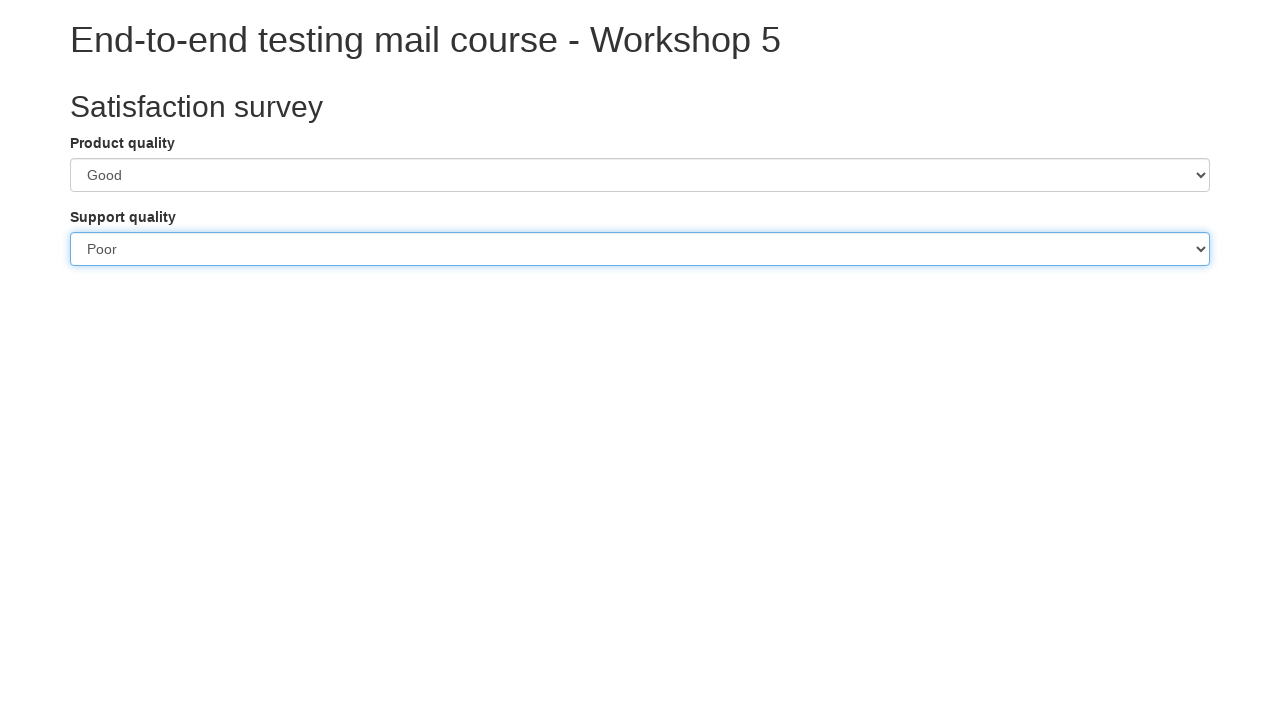

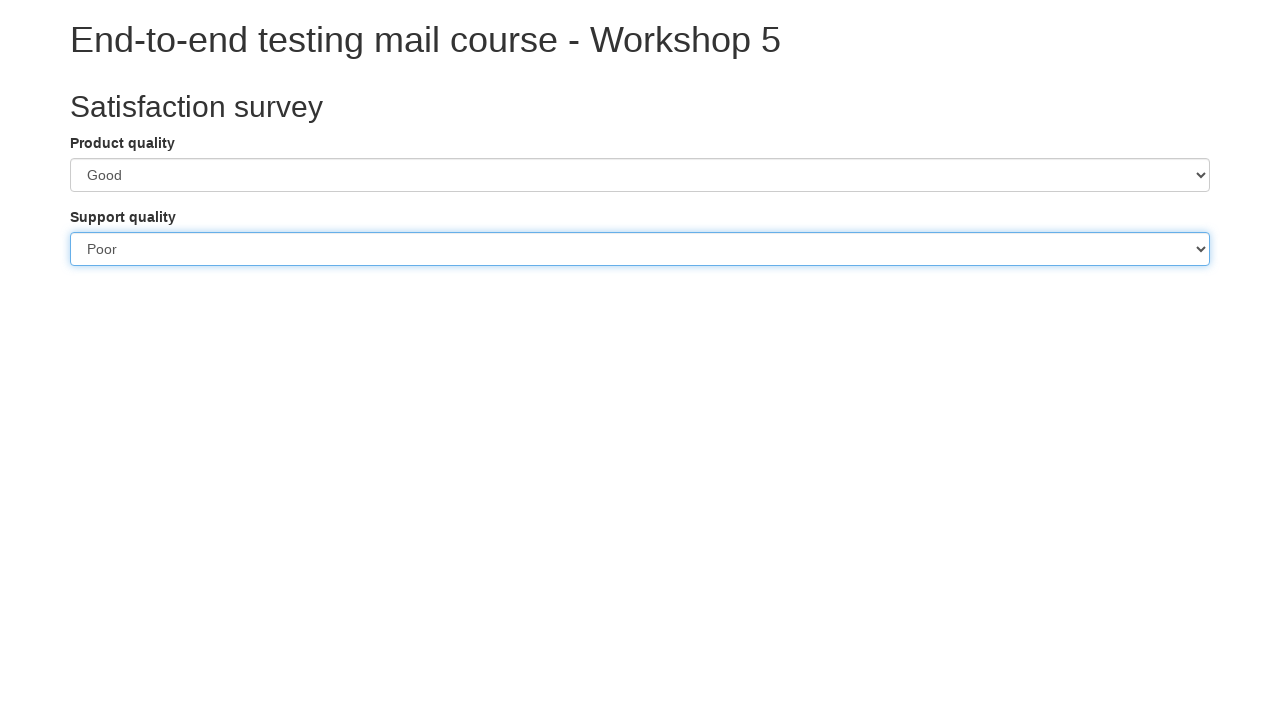